Tests interaction with three different colored buttons (blue, red, green) on the Challenging DOM page

Starting URL: https://the-internet.herokuapp.com/challenging_dom

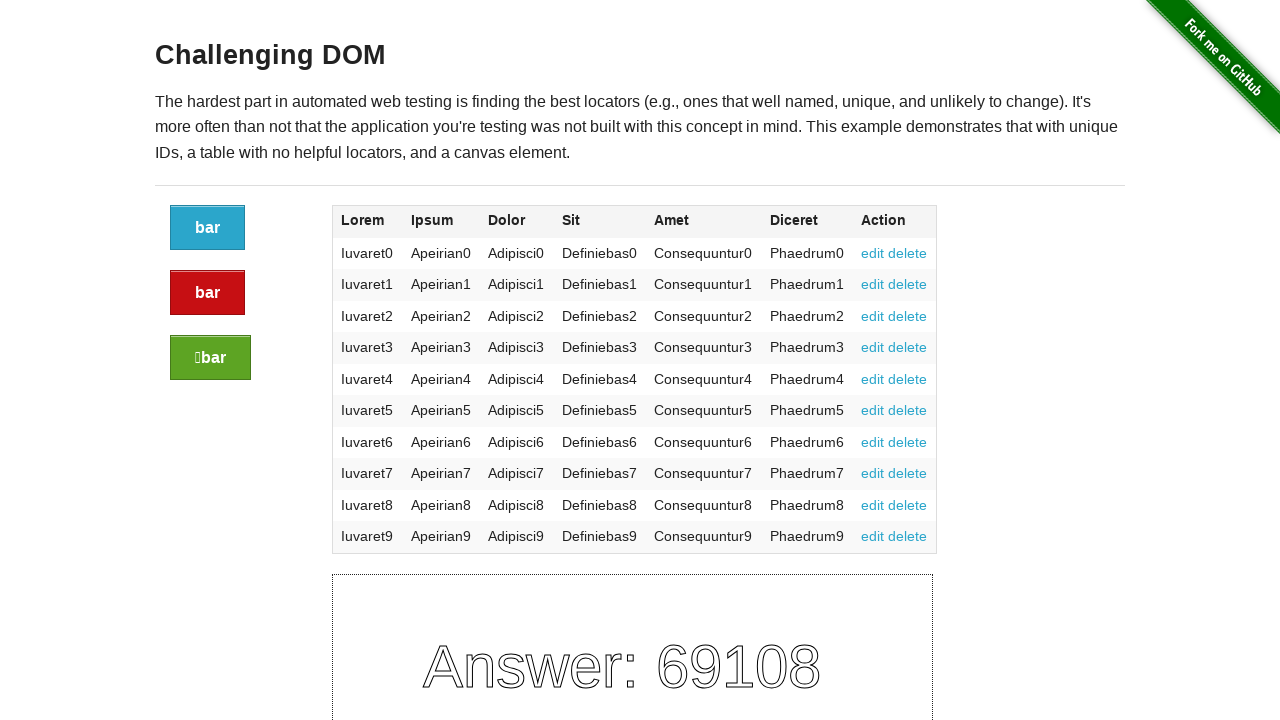

Clicked blue button on Challenging DOM page at (208, 228) on .button
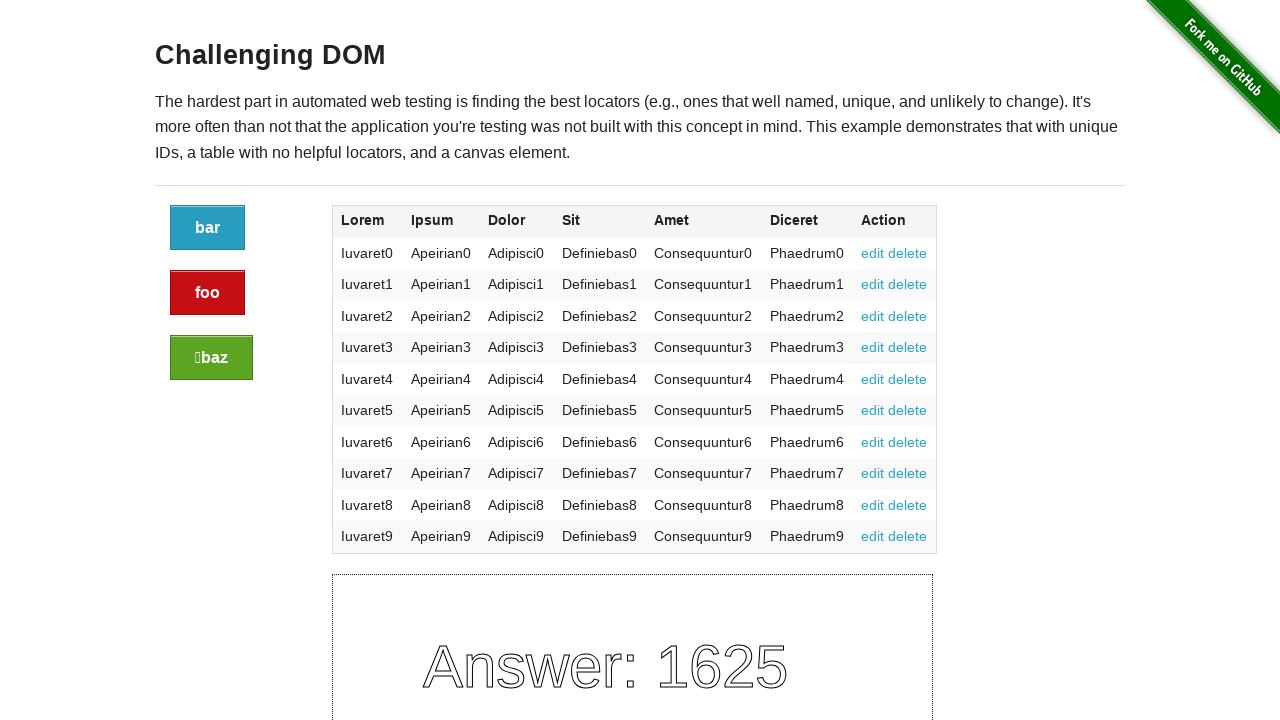

Clicked red button on Challenging DOM page at (208, 293) on .button.alert
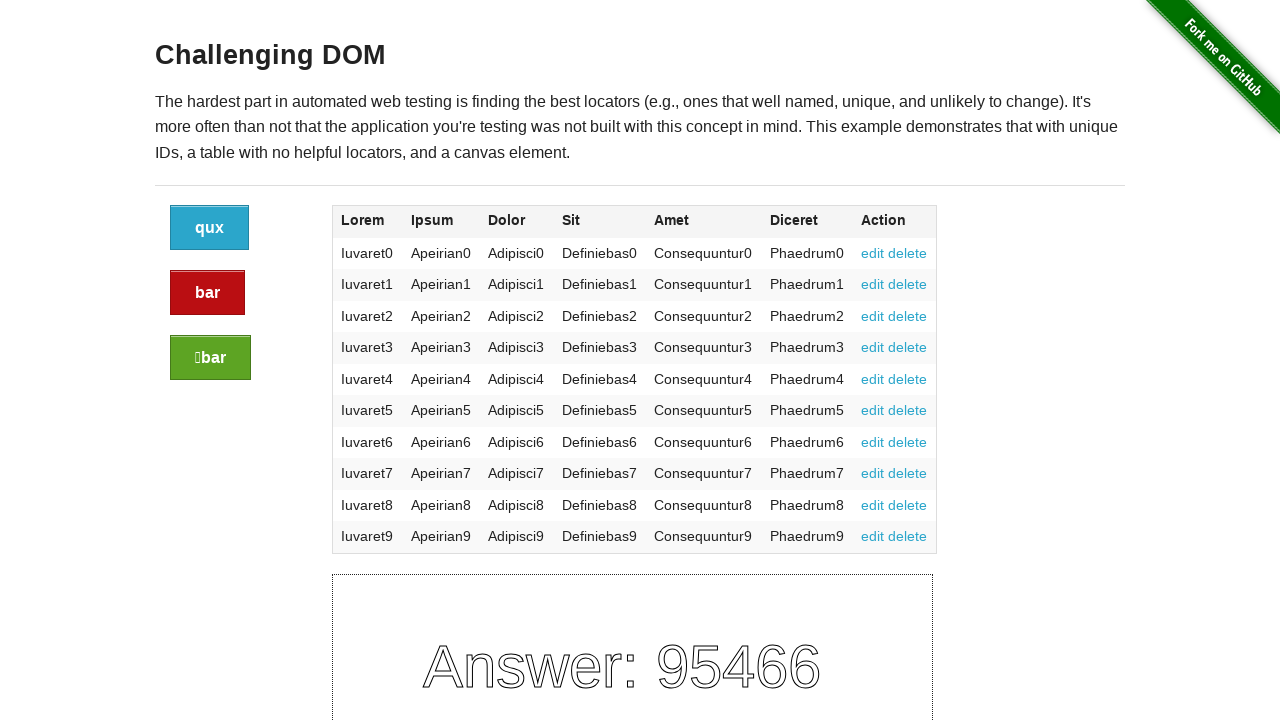

Clicked green button on Challenging DOM page at (210, 358) on .button.success
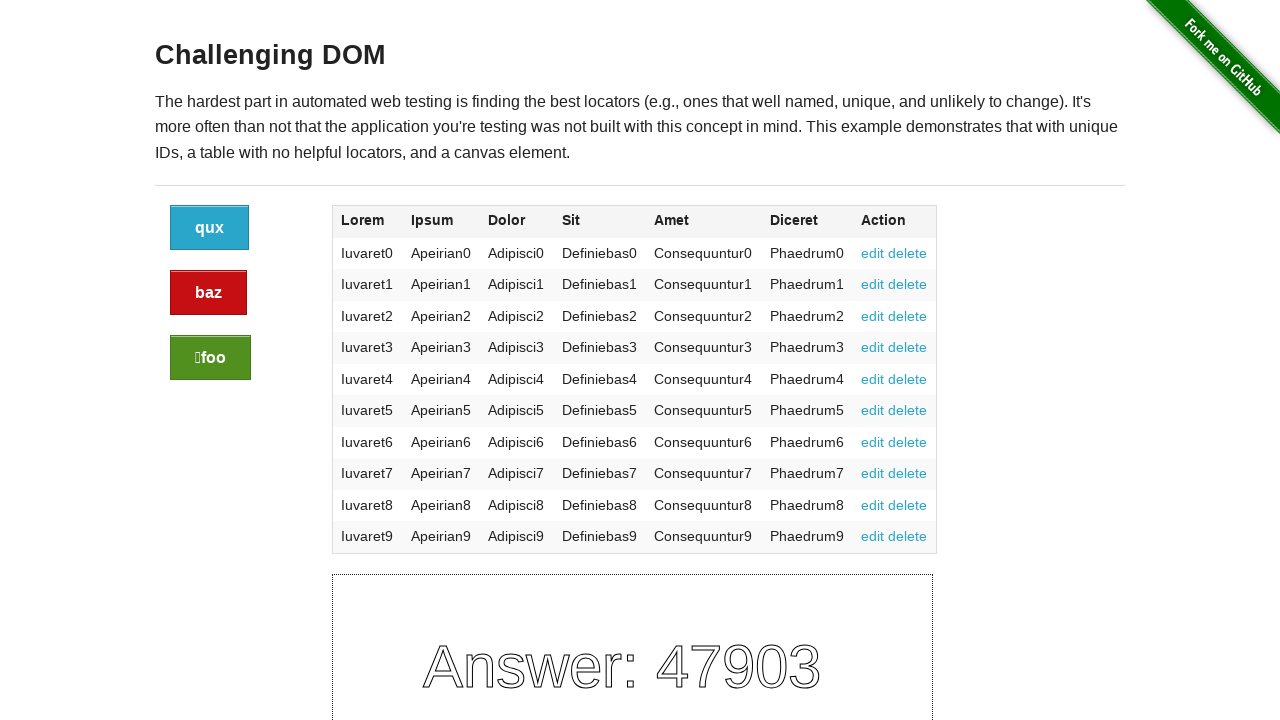

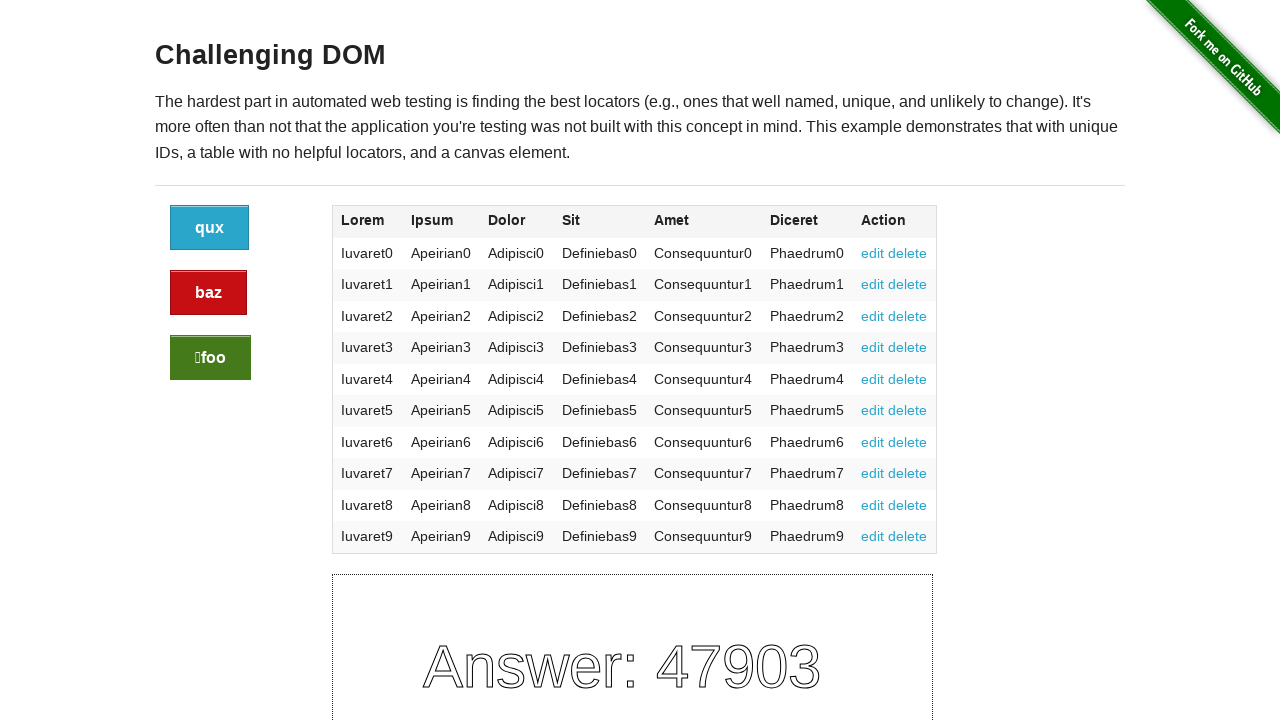